Navigates to the Tabs component documentation page and verifies the h1 heading text

Starting URL: https://flowbite-svelte.com/docs/components/tabs

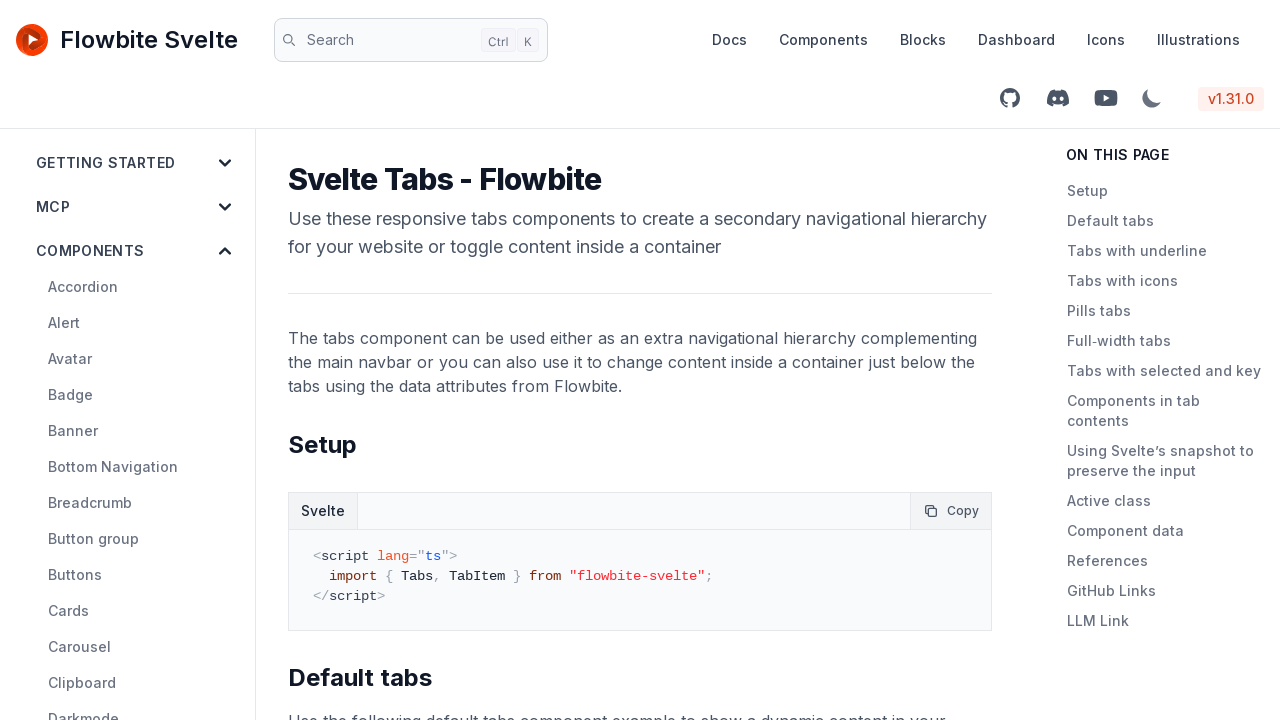

Navigated to Tabs component documentation page
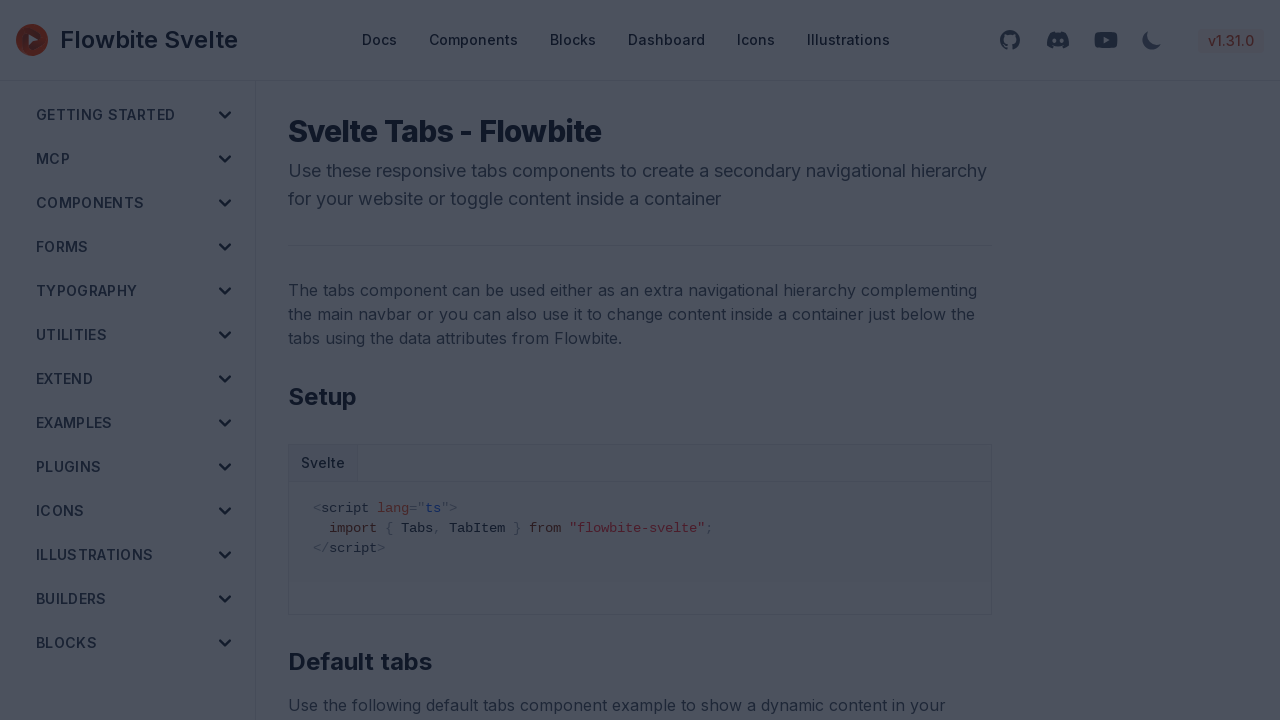

Waited for h1 heading to load
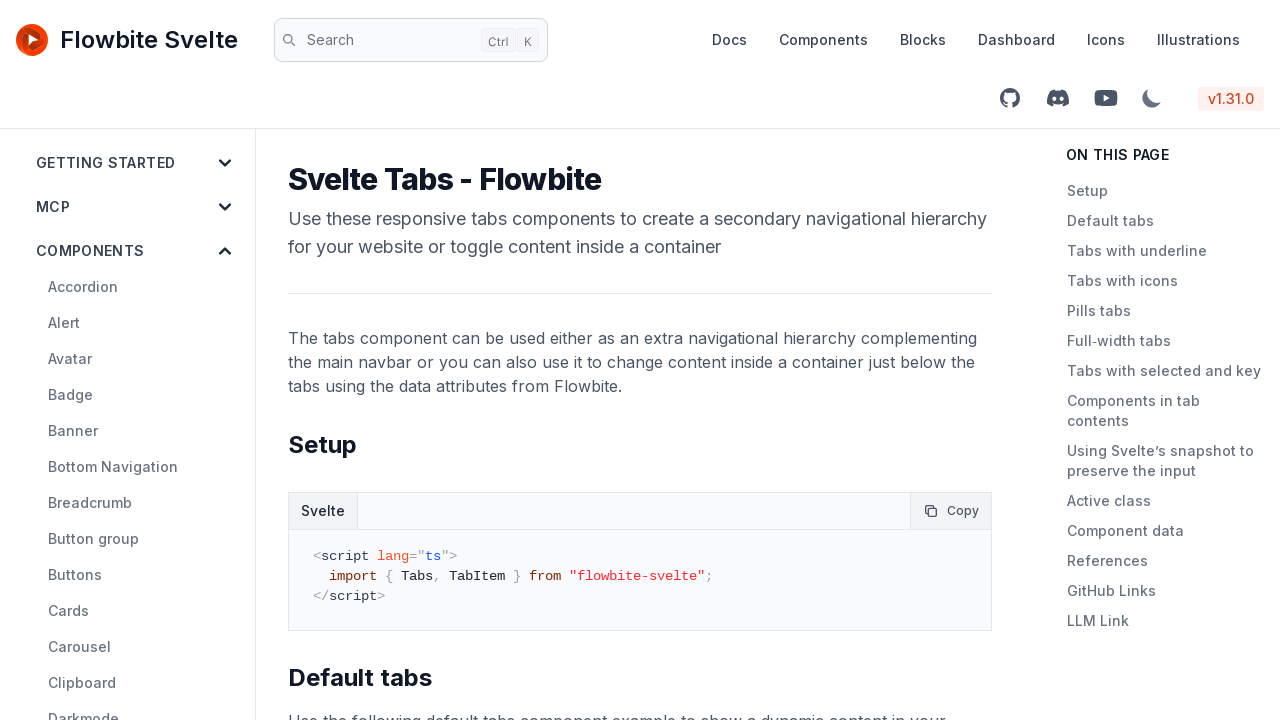

Verified h1 text content is 'Svelte Tabs - Flowbite'
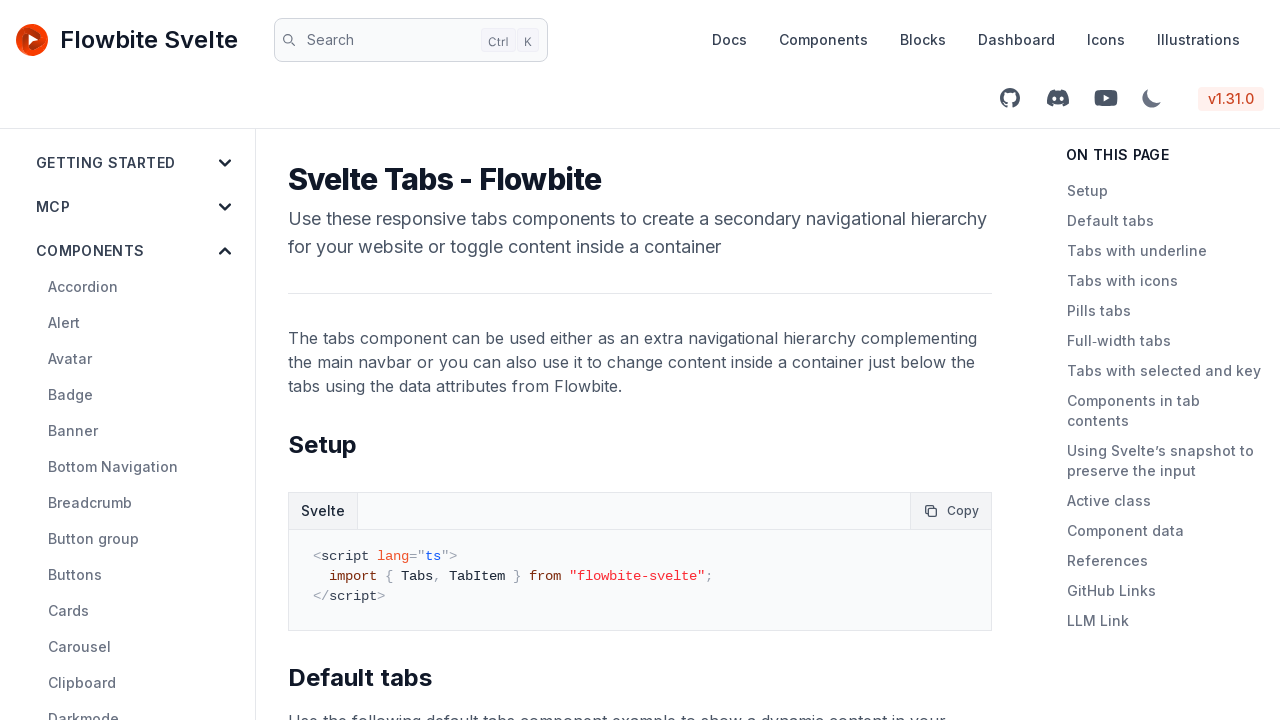

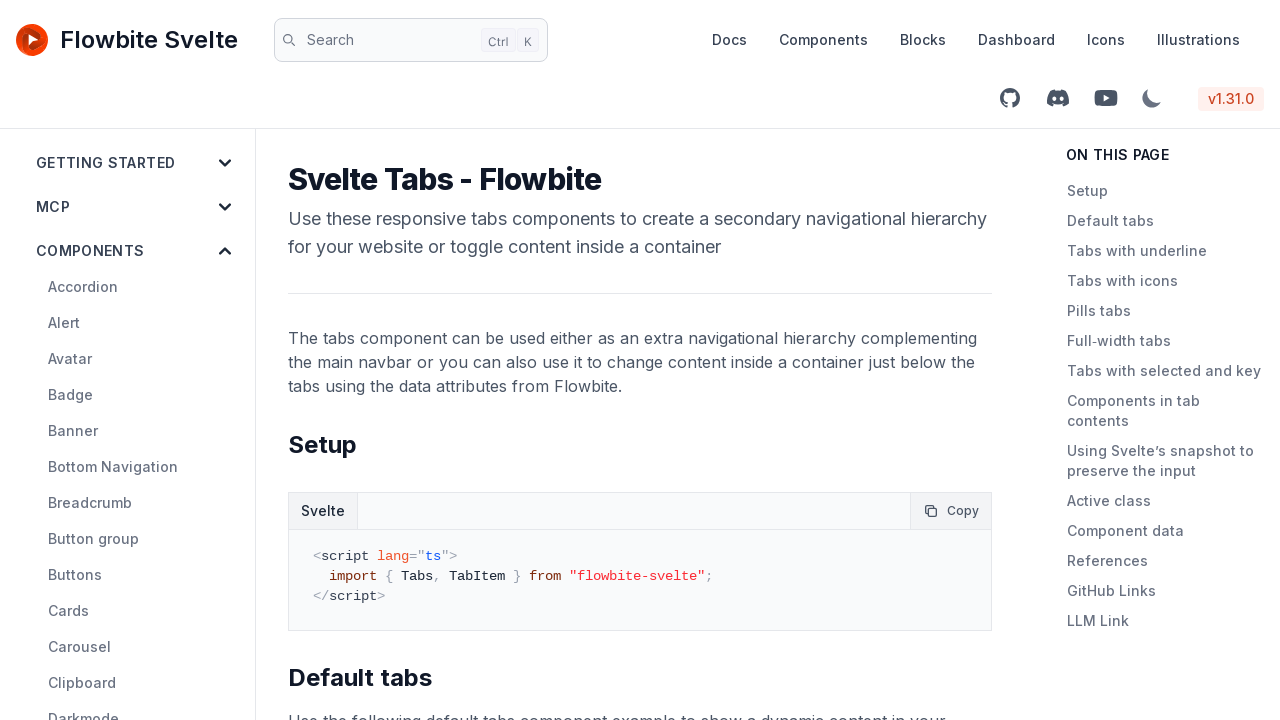